Tests a math problem form by reading two numbers, calculating their sum, selecting the result from a dropdown, and submitting the form

Starting URL: http://suninjuly.github.io/selects1.html

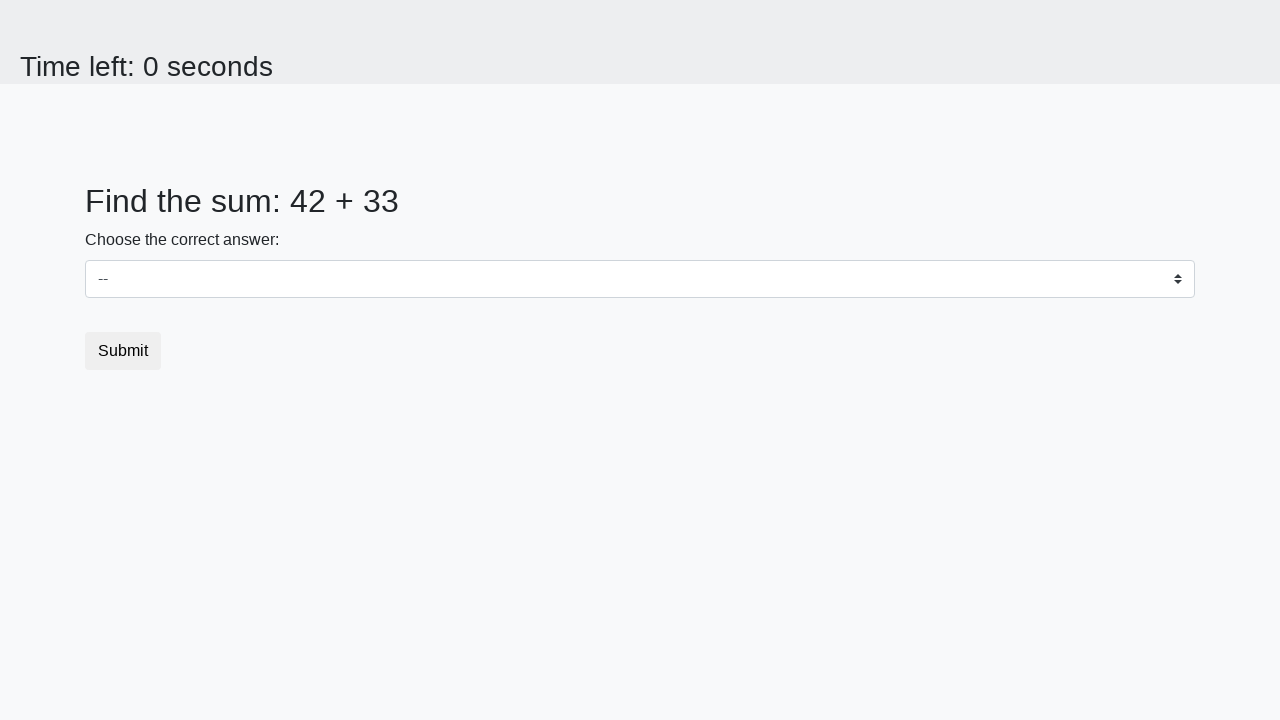

Located first number element (#num1)
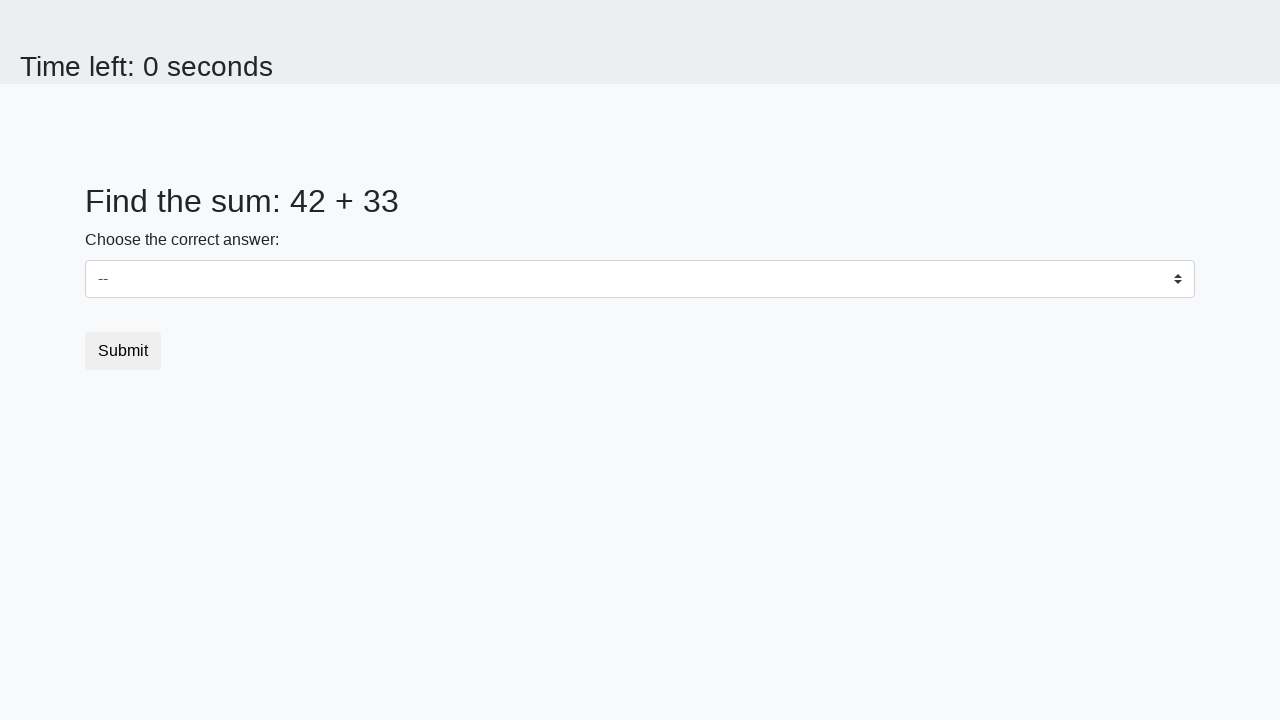

Located second number element (#num2)
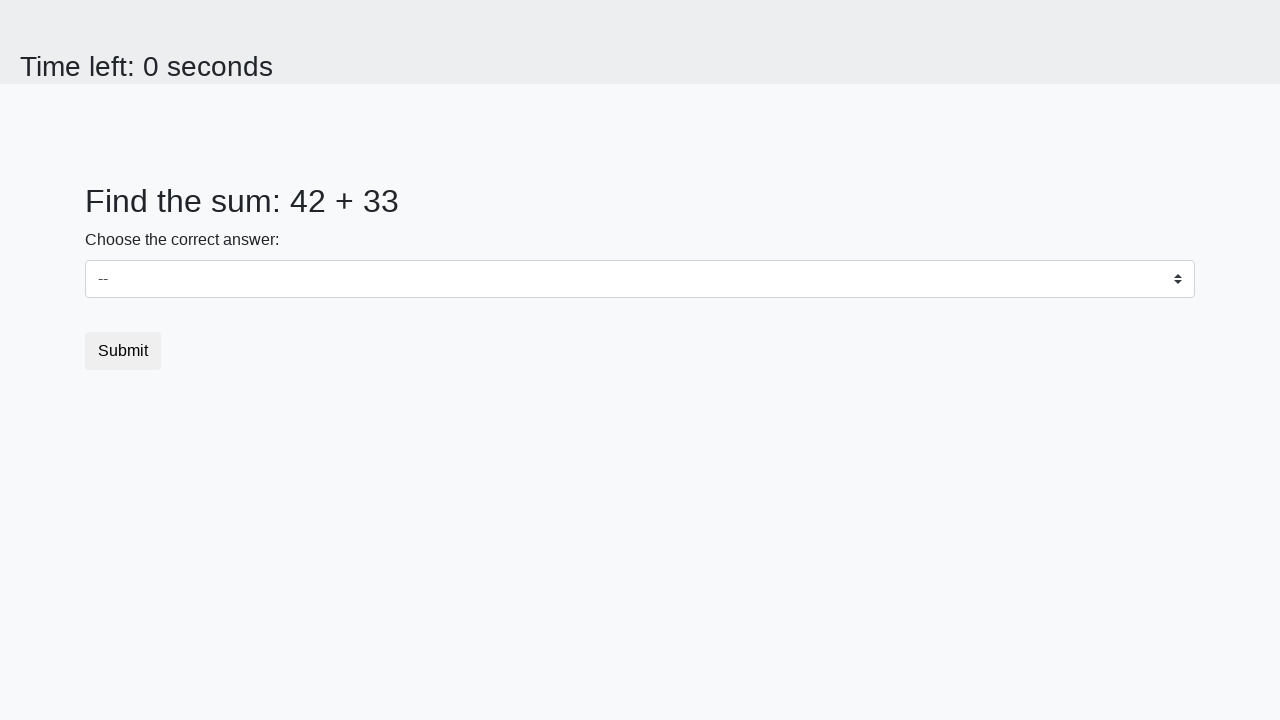

Read first number: 42
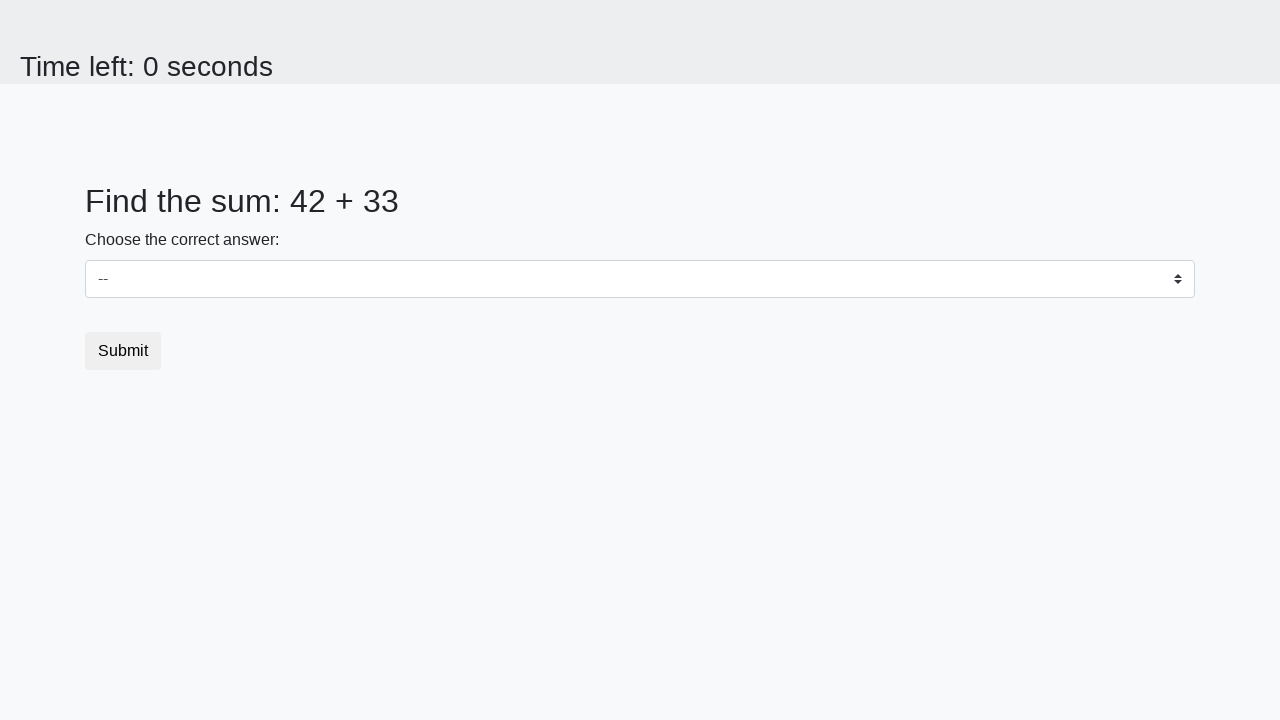

Read second number: 33
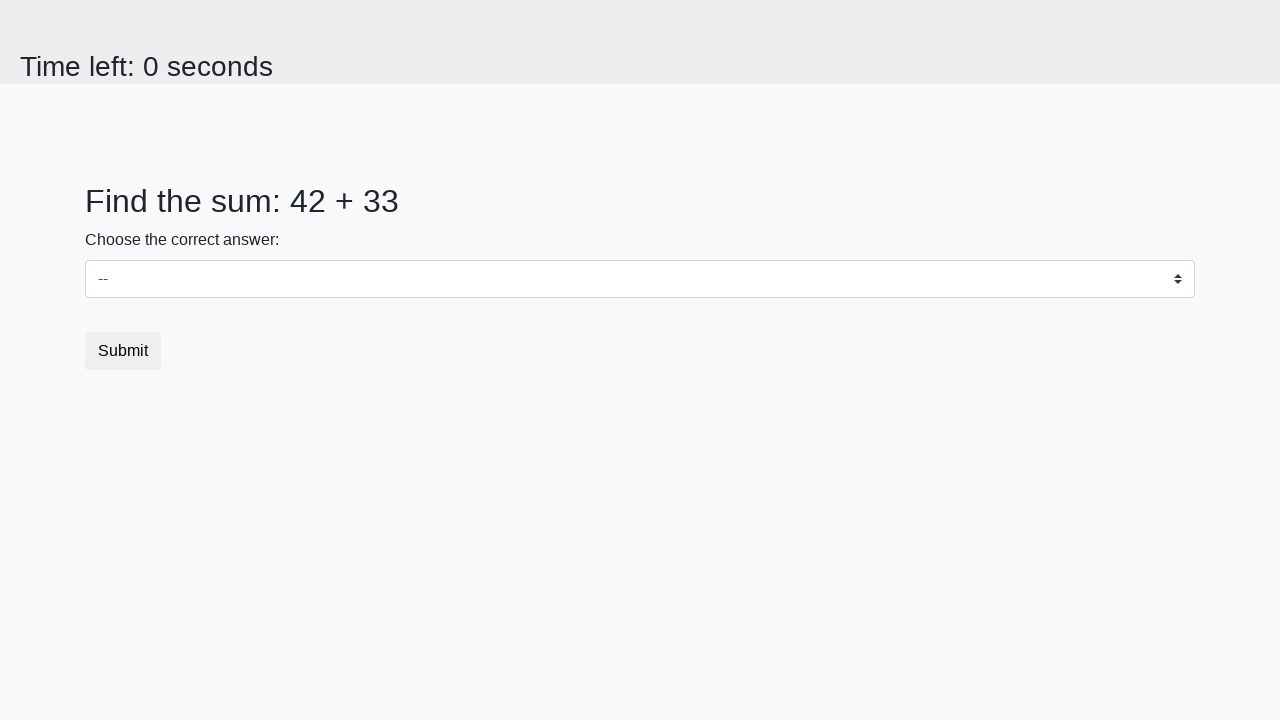

Calculated sum: 42 + 33 = 75
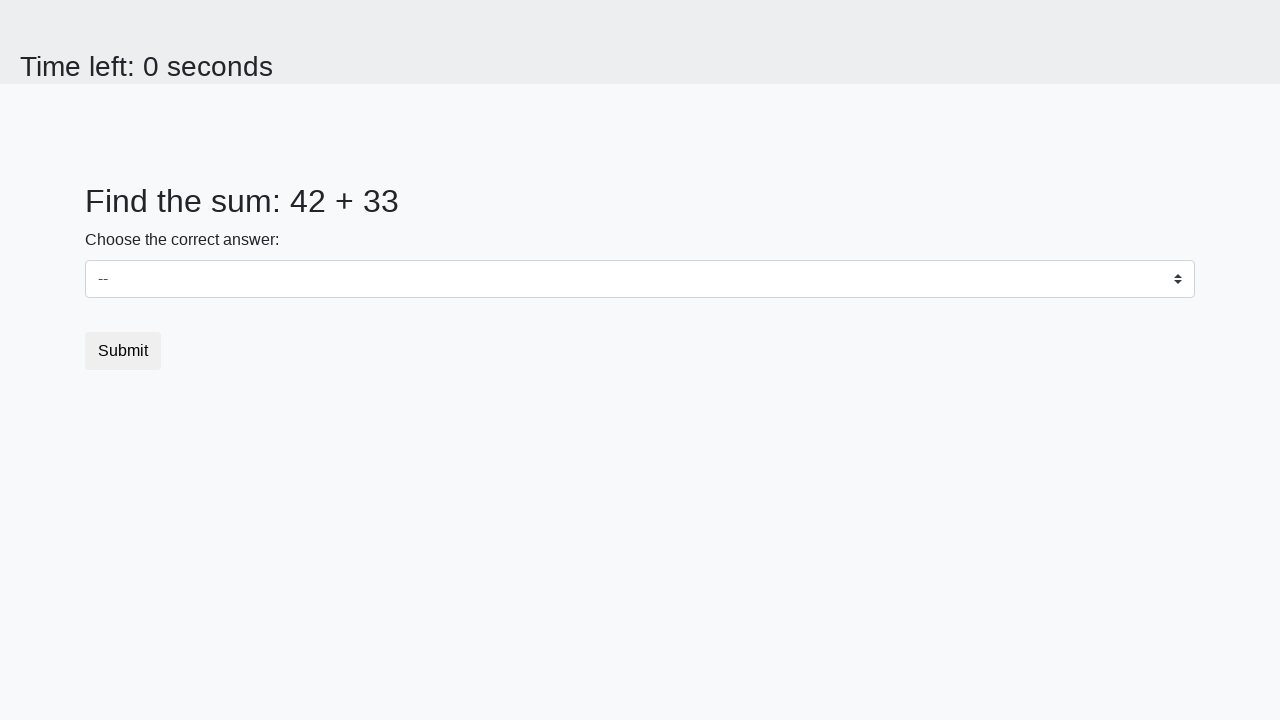

Selected sum value (75) from dropdown on #dropdown
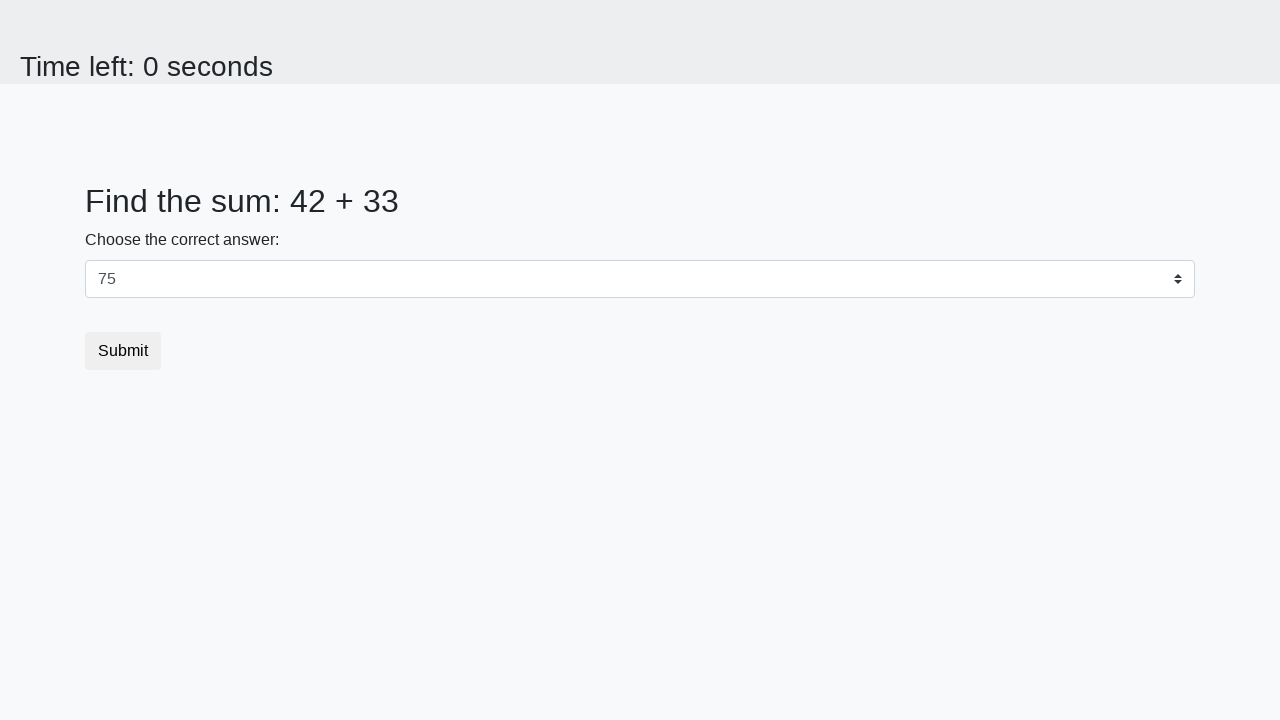

Clicked submit button to submit the form at (123, 351) on button.btn
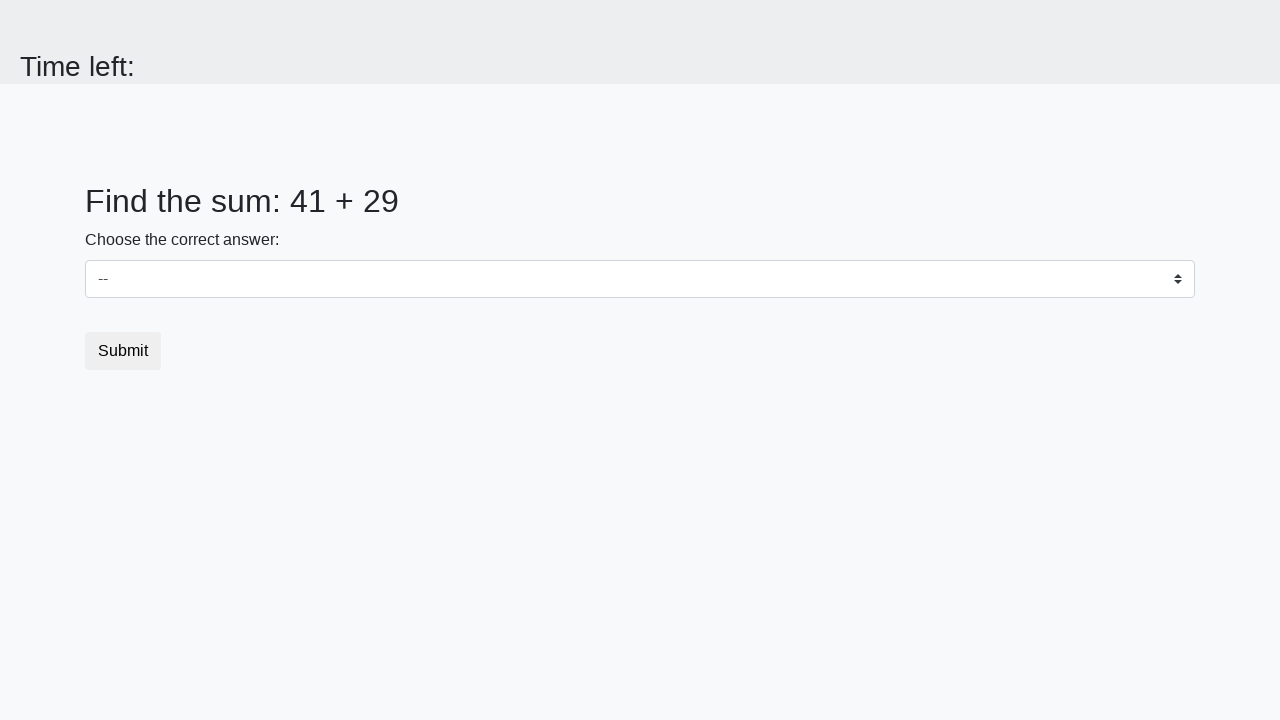

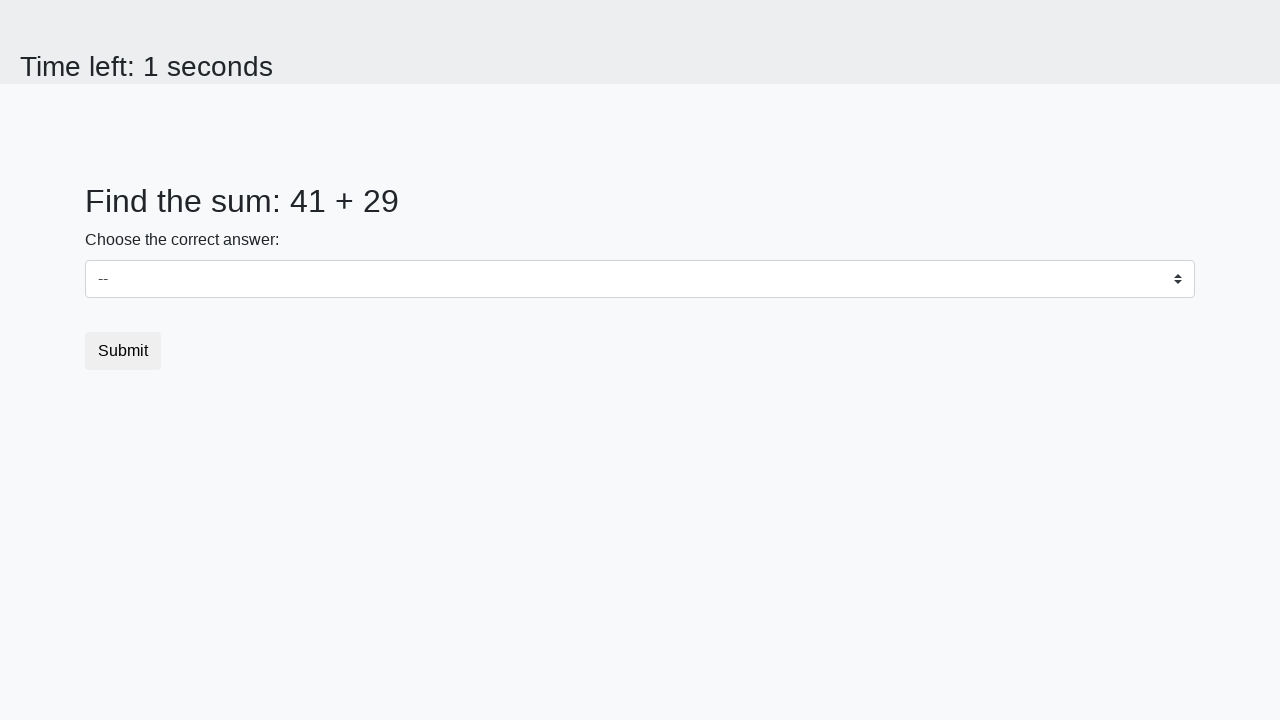